Navigates to AJIO e-commerce website and verifies that the search input field is enabled and ready for user interaction

Starting URL: https://www.ajio.com/

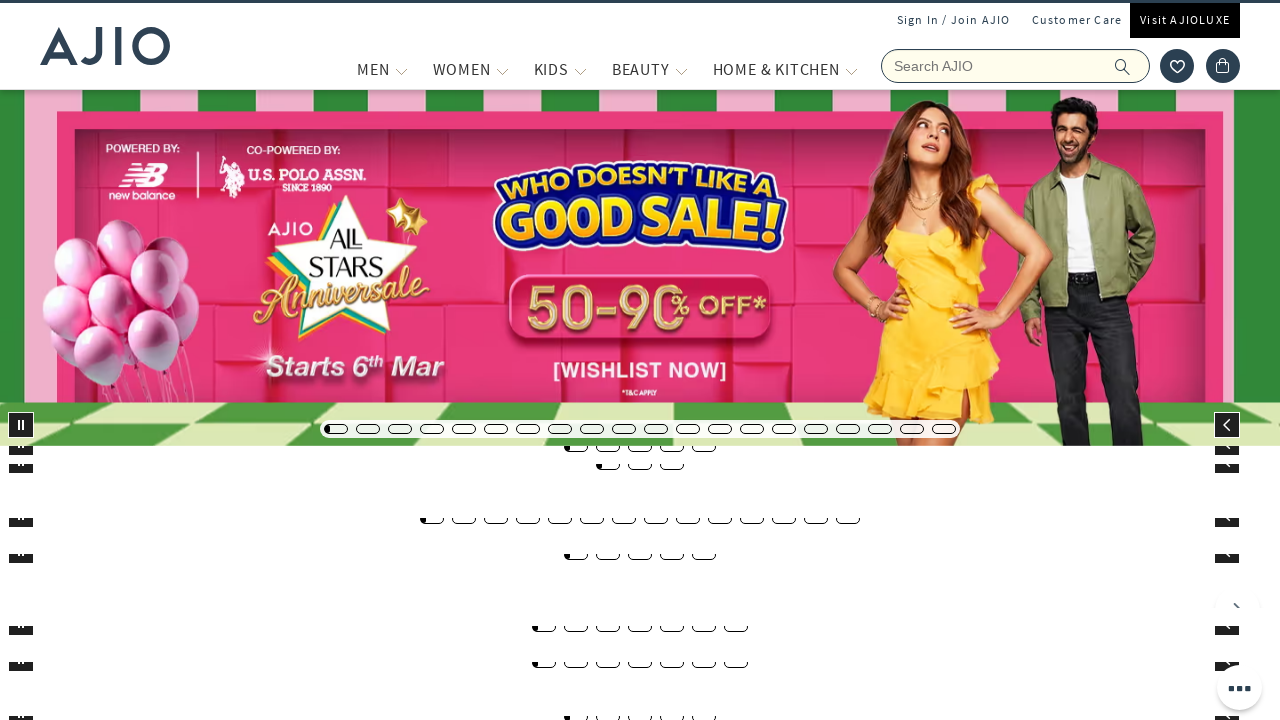

Navigated to AJIO e-commerce website
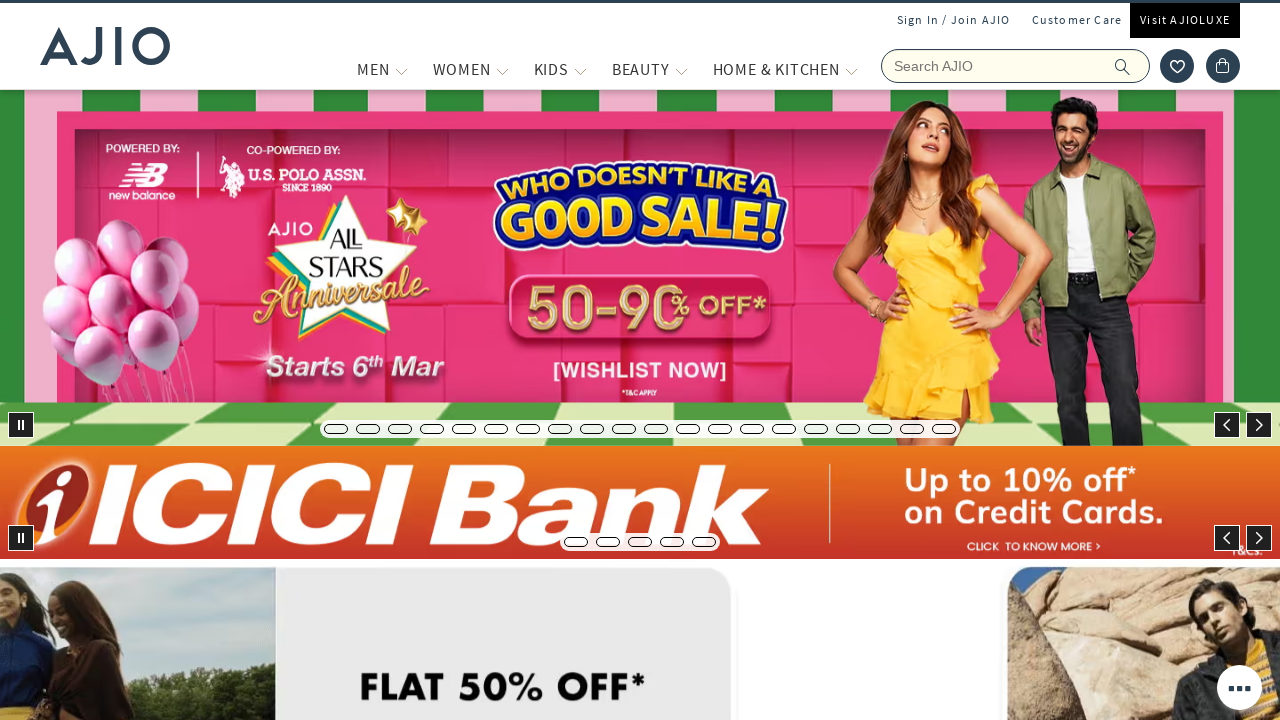

Search input field became visible
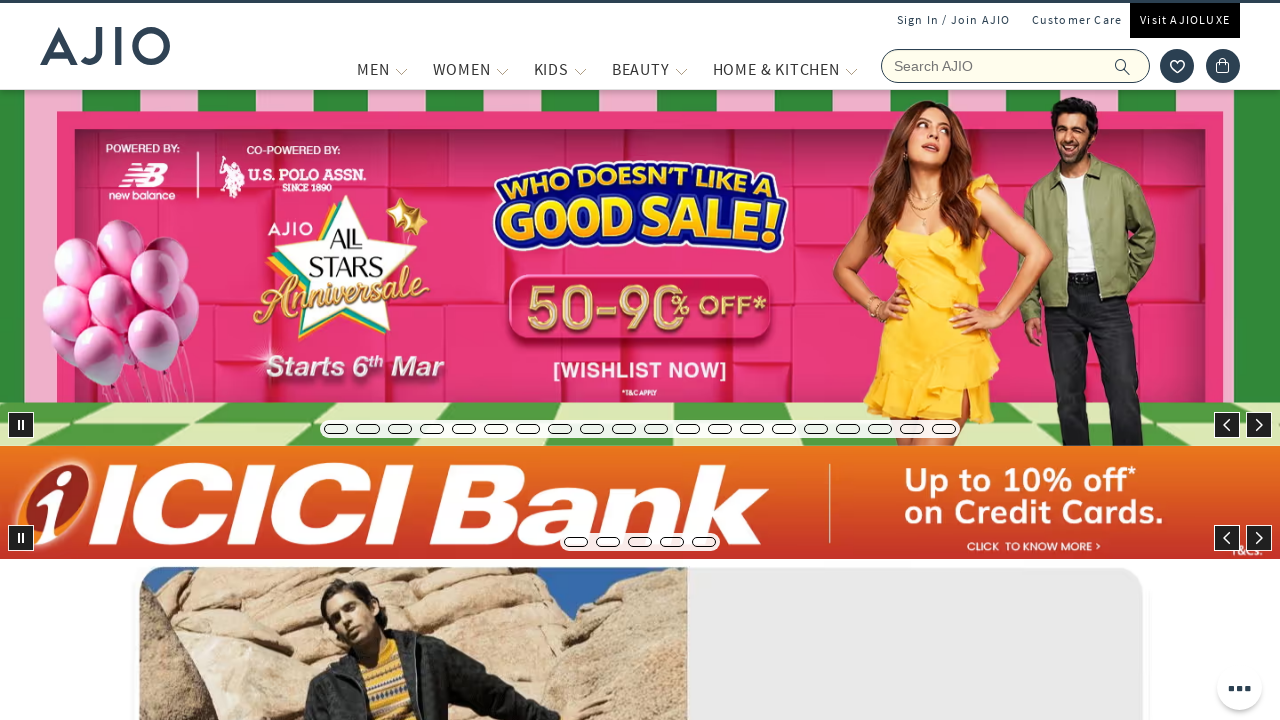

Verified search field is enabled: True
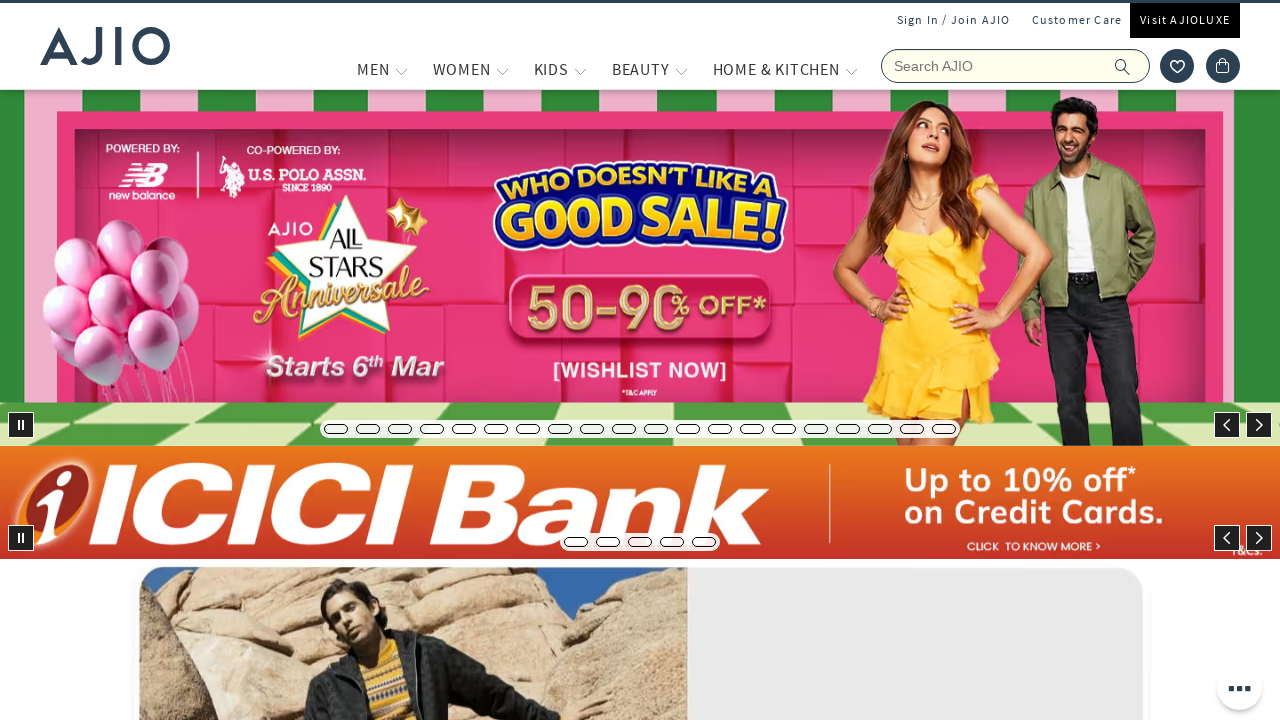

Logged search field enabled status to console
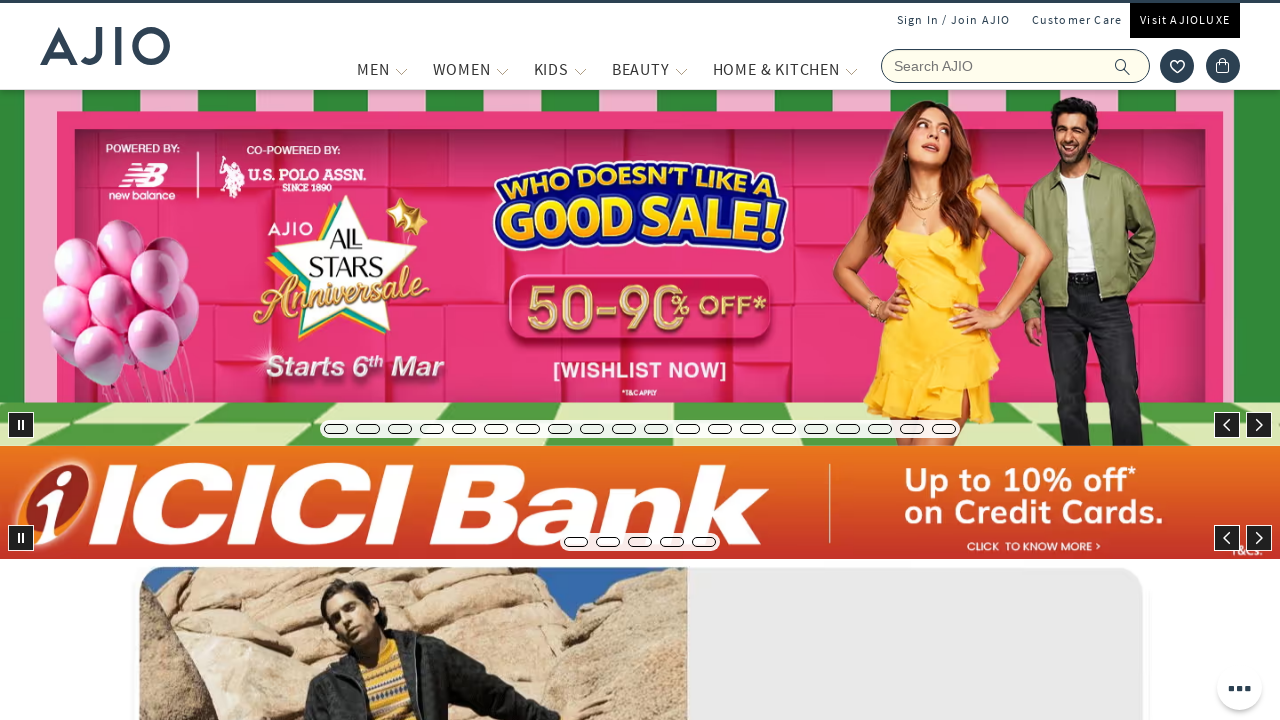

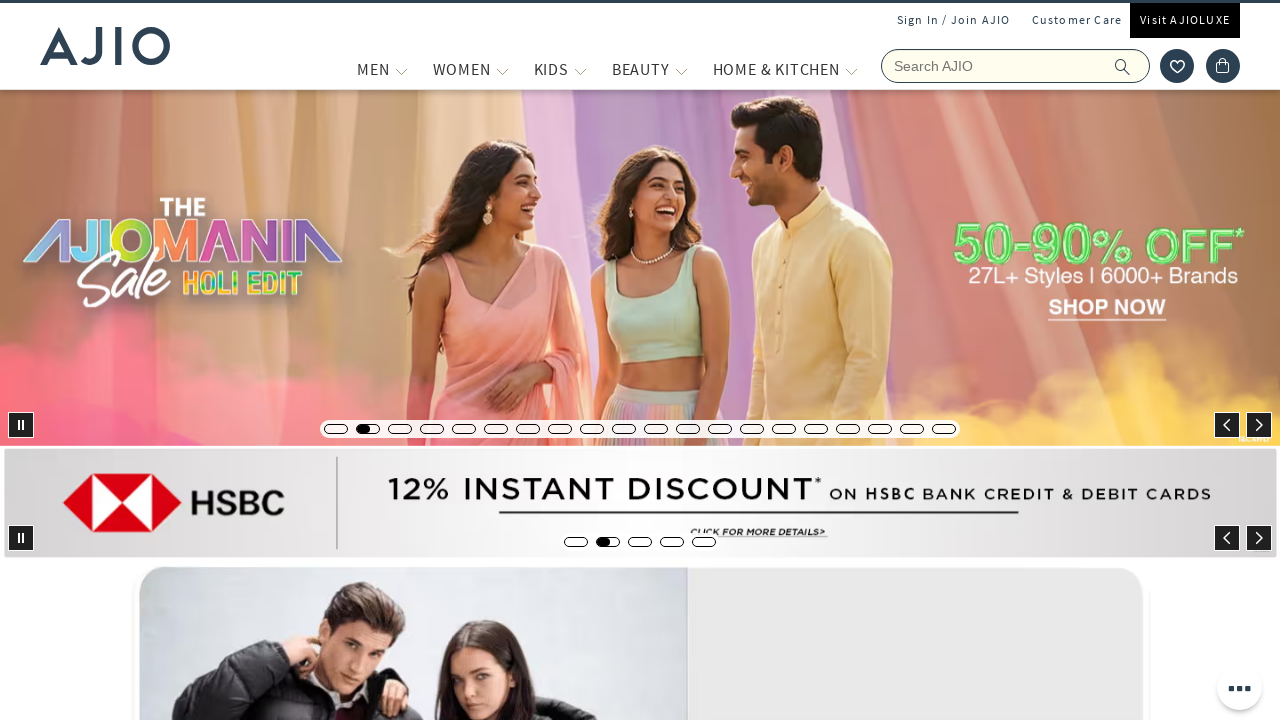